Tests that the complete all checkbox updates its state when individual items are completed or cleared

Starting URL: https://demo.playwright.dev/todomvc

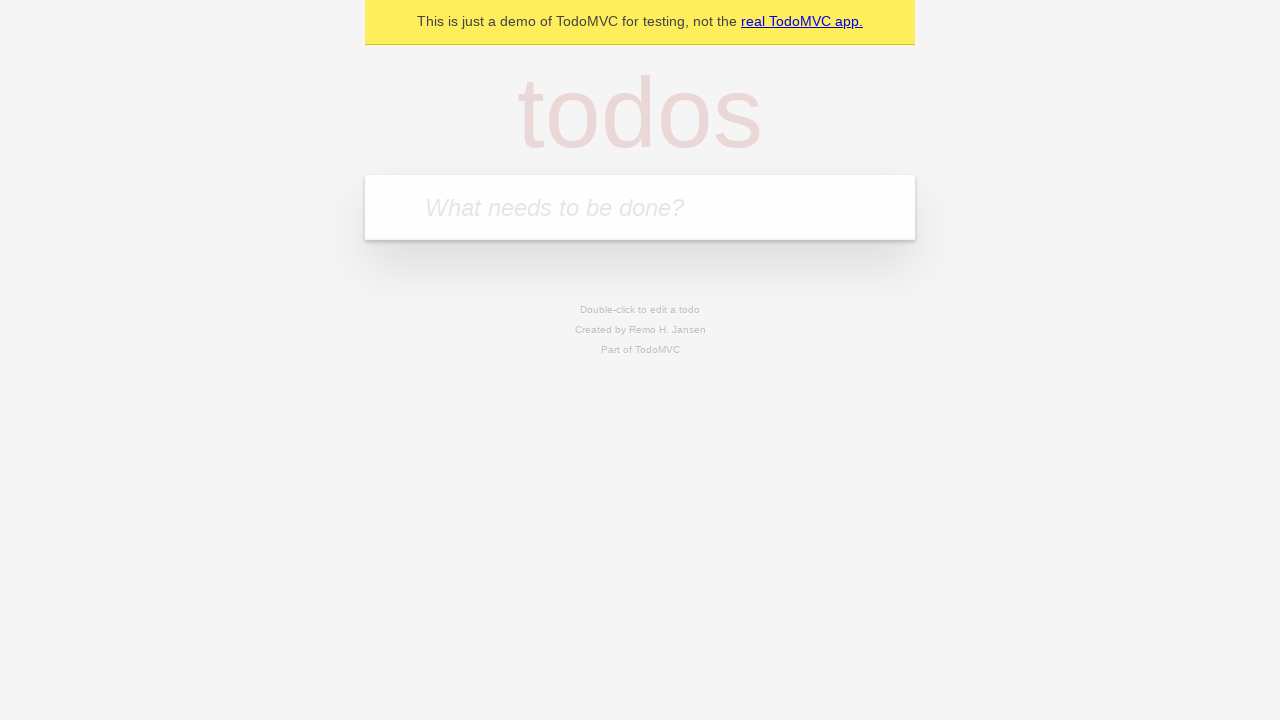

Filled todo input with 'watch monty python' on internal:attr=[placeholder="What needs to be done?"i]
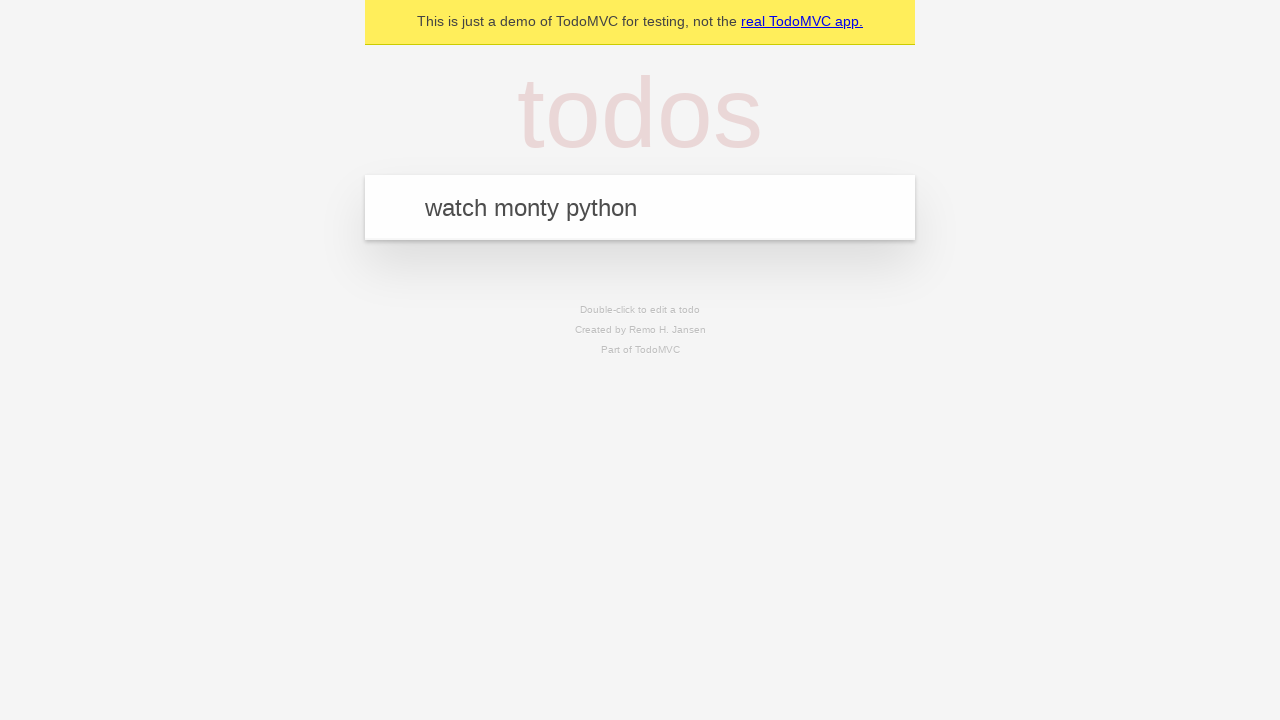

Pressed Enter to add todo 'watch monty python' on internal:attr=[placeholder="What needs to be done?"i]
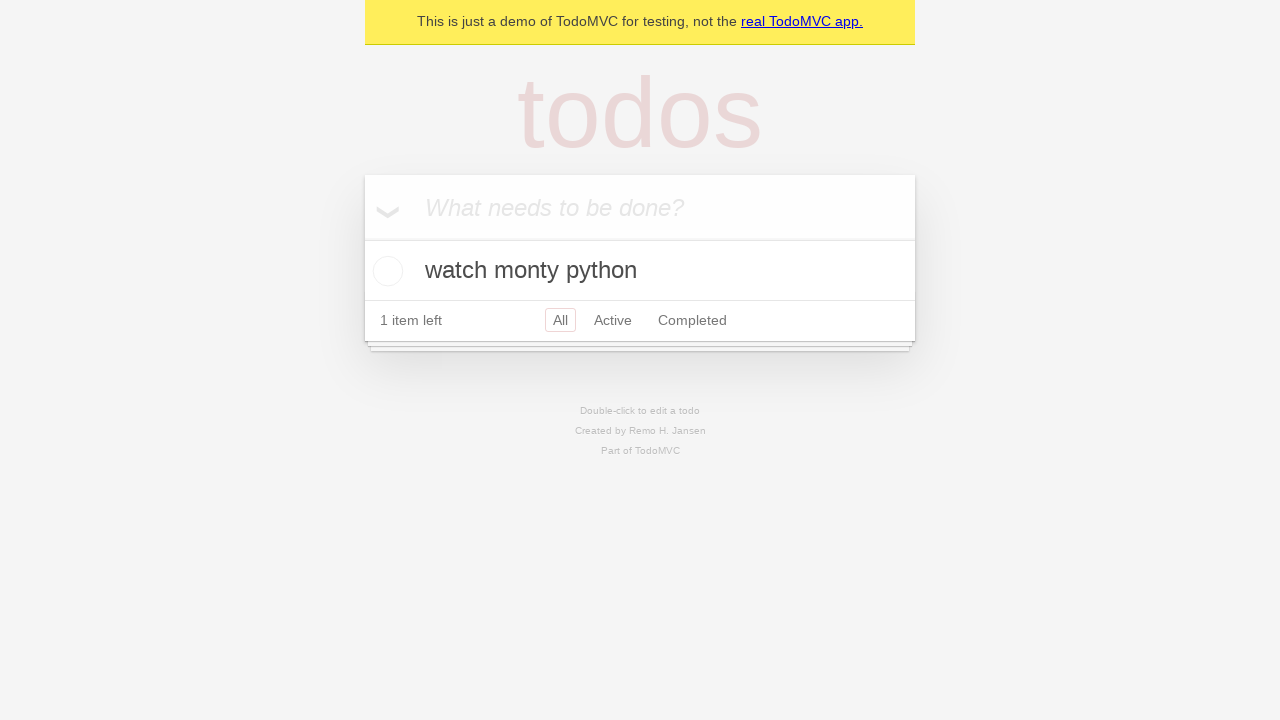

Filled todo input with 'feed the cat' on internal:attr=[placeholder="What needs to be done?"i]
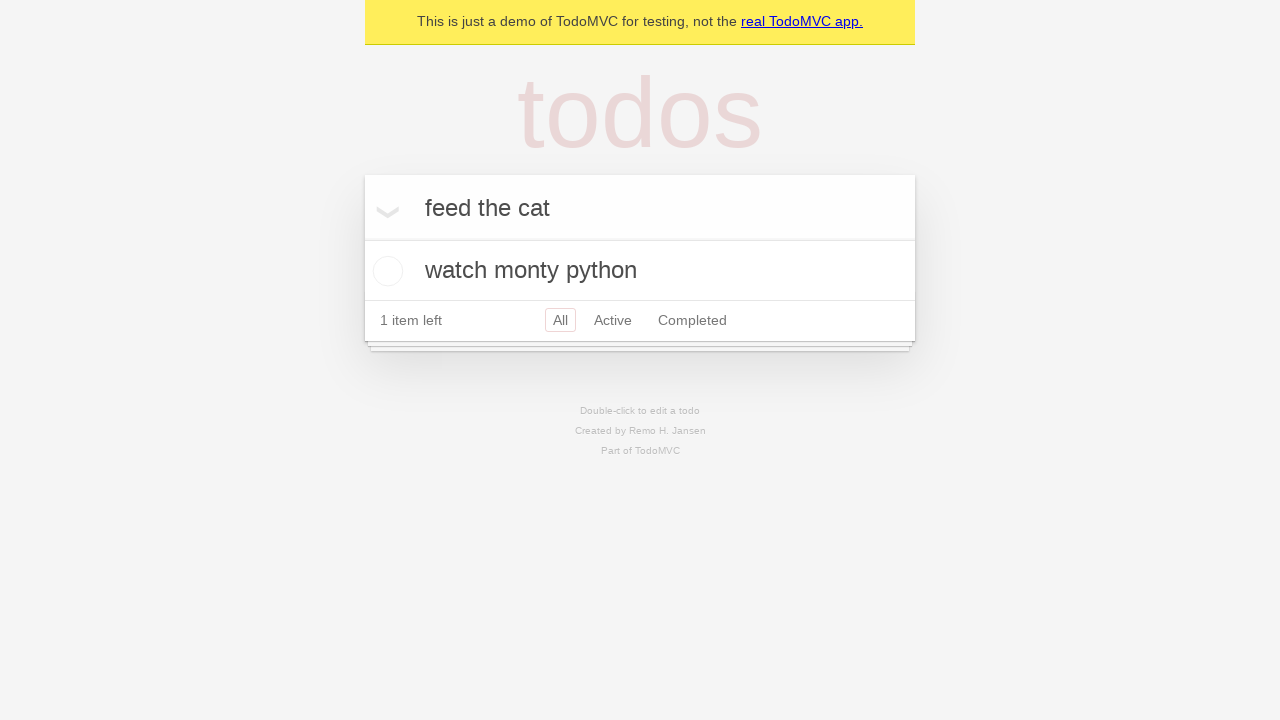

Pressed Enter to add todo 'feed the cat' on internal:attr=[placeholder="What needs to be done?"i]
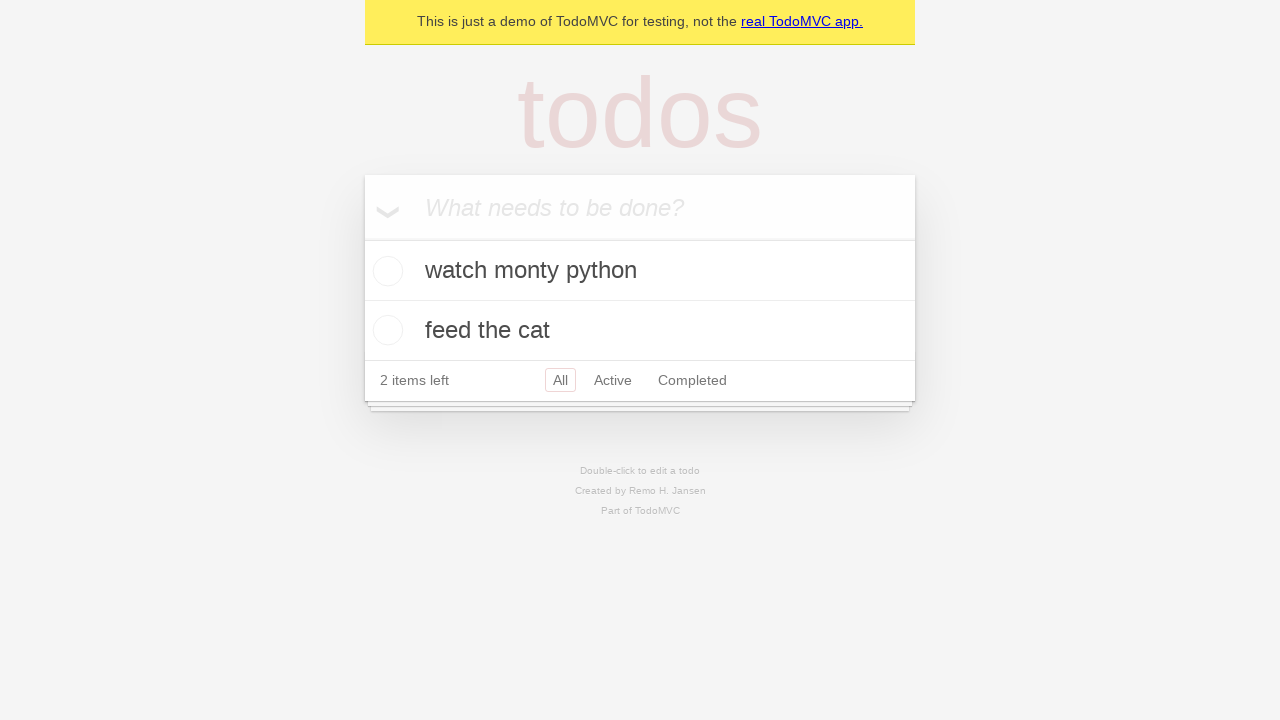

Filled todo input with 'book a doctors appointment' on internal:attr=[placeholder="What needs to be done?"i]
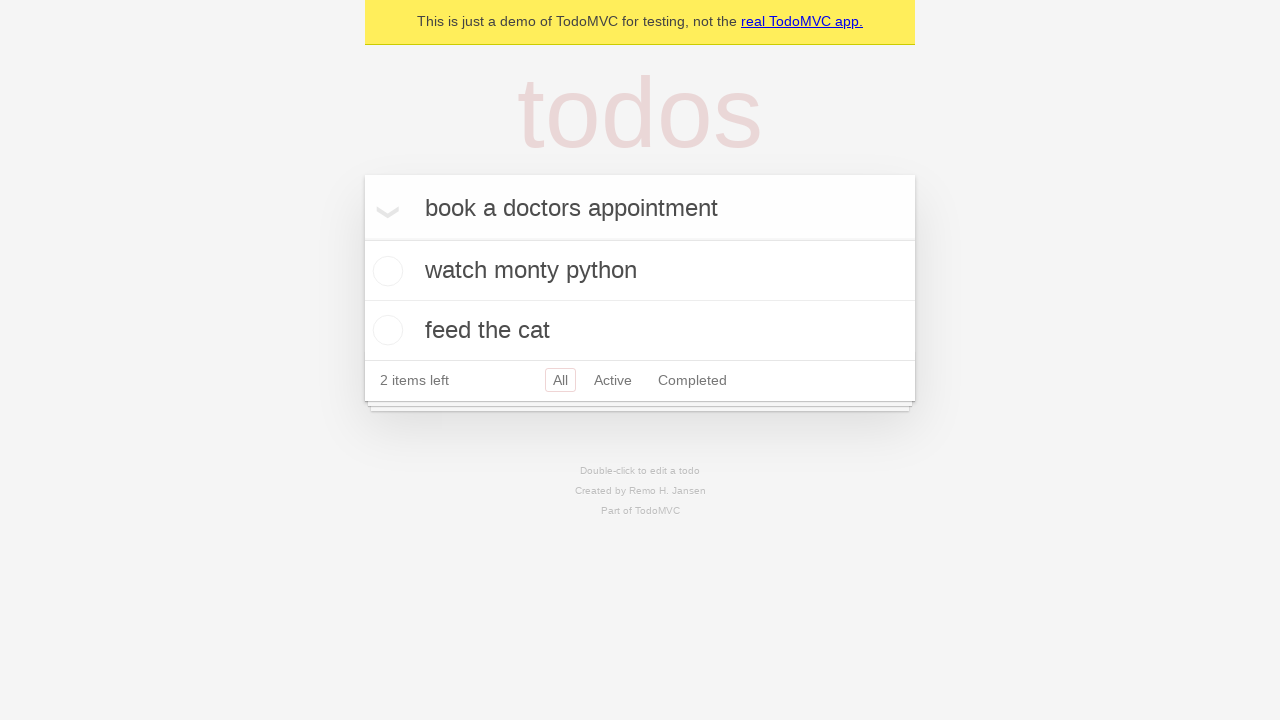

Pressed Enter to add todo 'book a doctors appointment' on internal:attr=[placeholder="What needs to be done?"i]
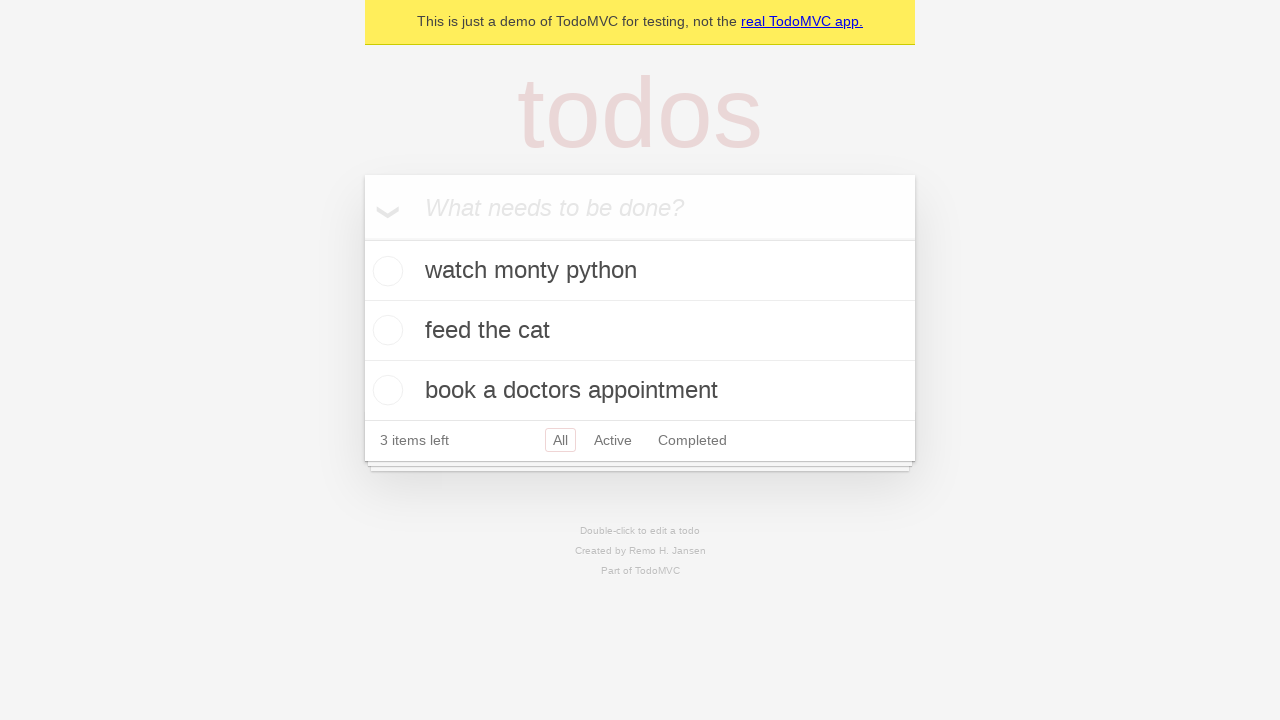

Verified all 3 todos were created in localStorage
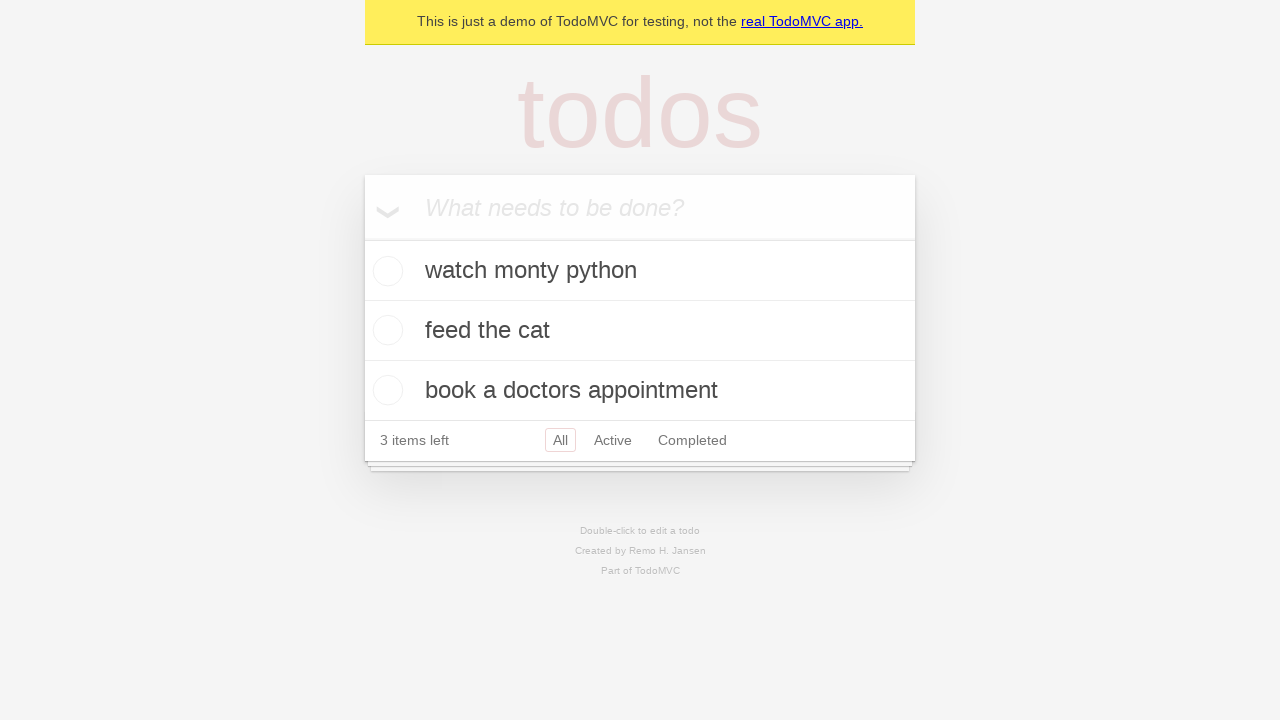

Checked the 'Mark all as complete' toggle at (362, 238) on internal:label="Mark all as complete"i
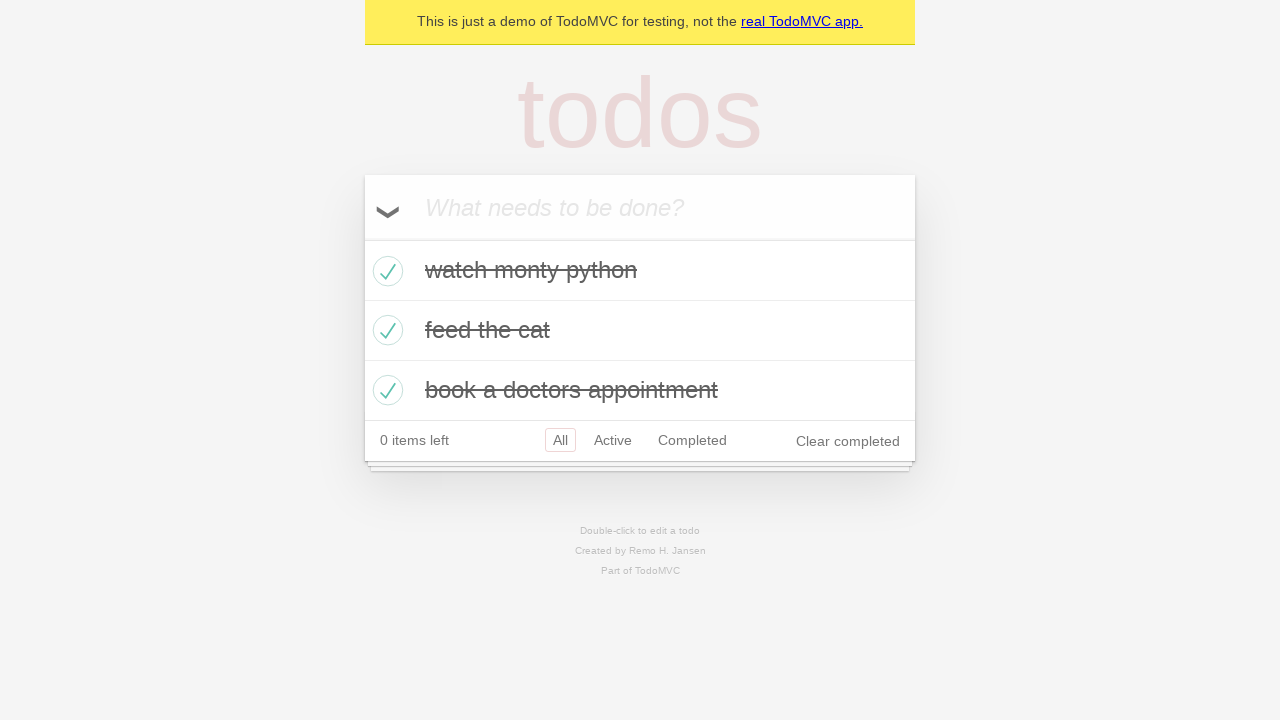

Verified all 3 todos are marked as completed
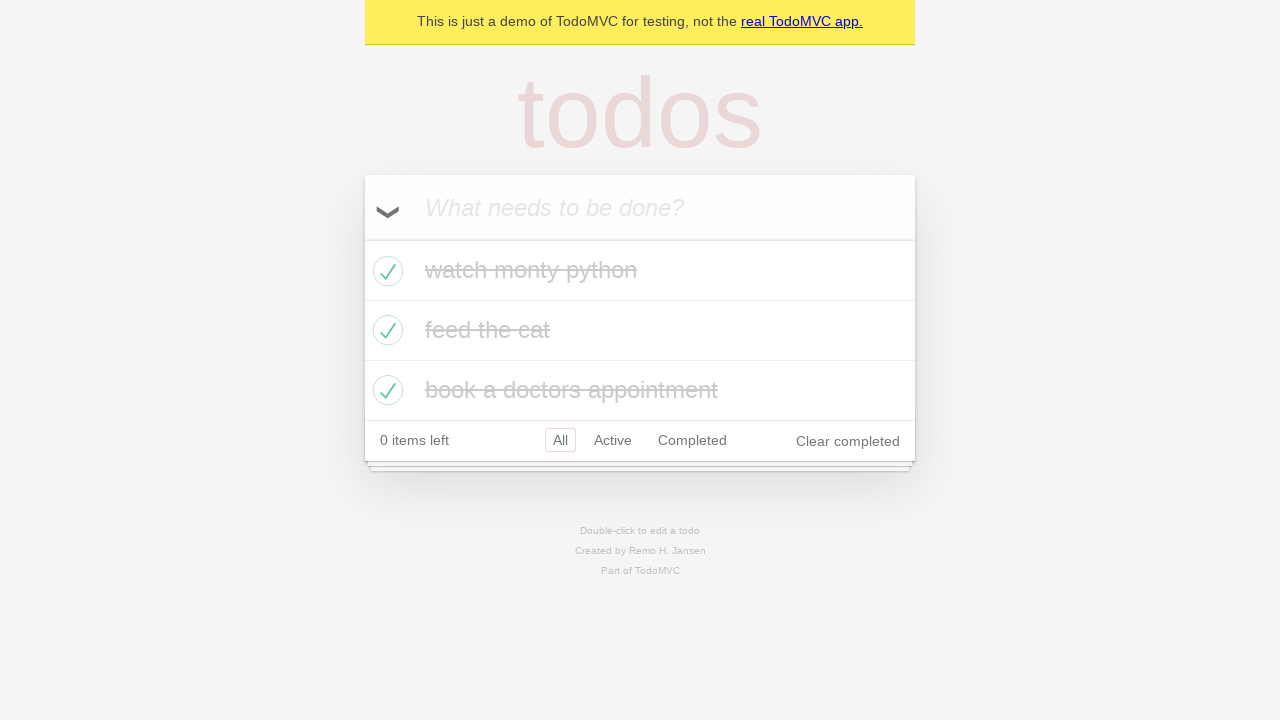

Unchecked the first todo item at (385, 271) on internal:testid=[data-testid="todo-item"s] >> nth=0 >> internal:role=checkbox
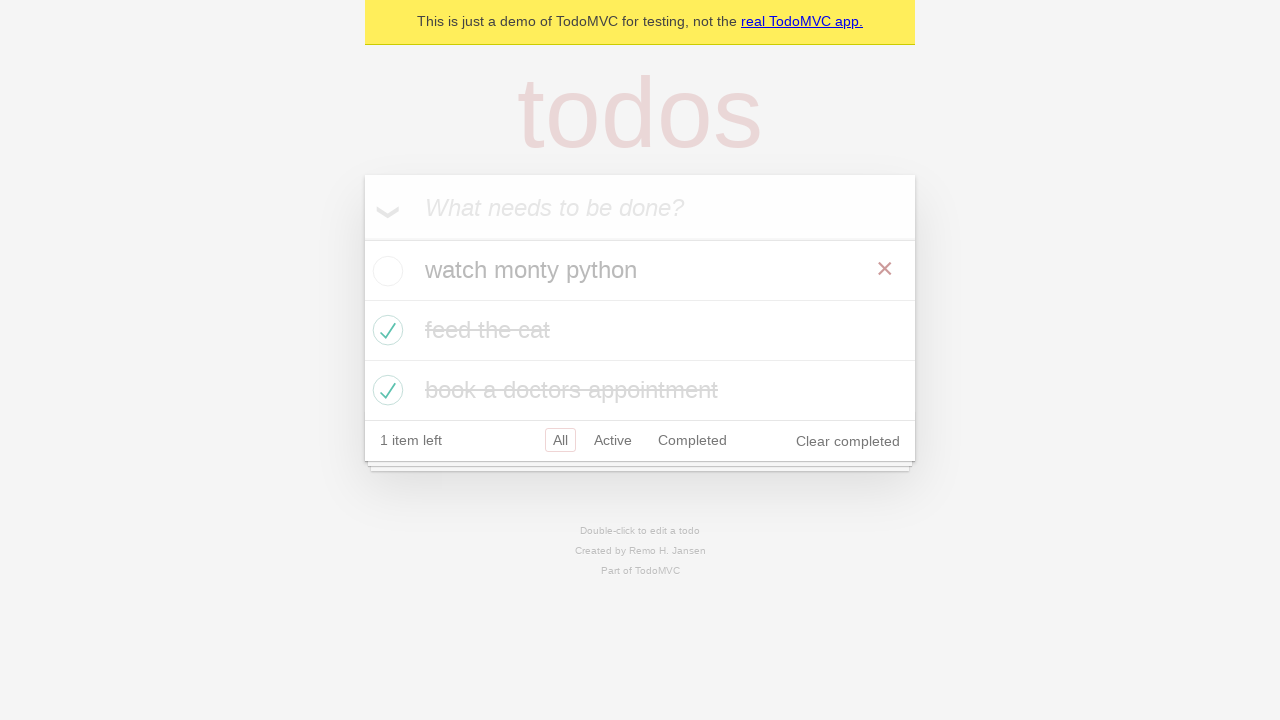

Checked the first todo item again at (385, 271) on internal:testid=[data-testid="todo-item"s] >> nth=0 >> internal:role=checkbox
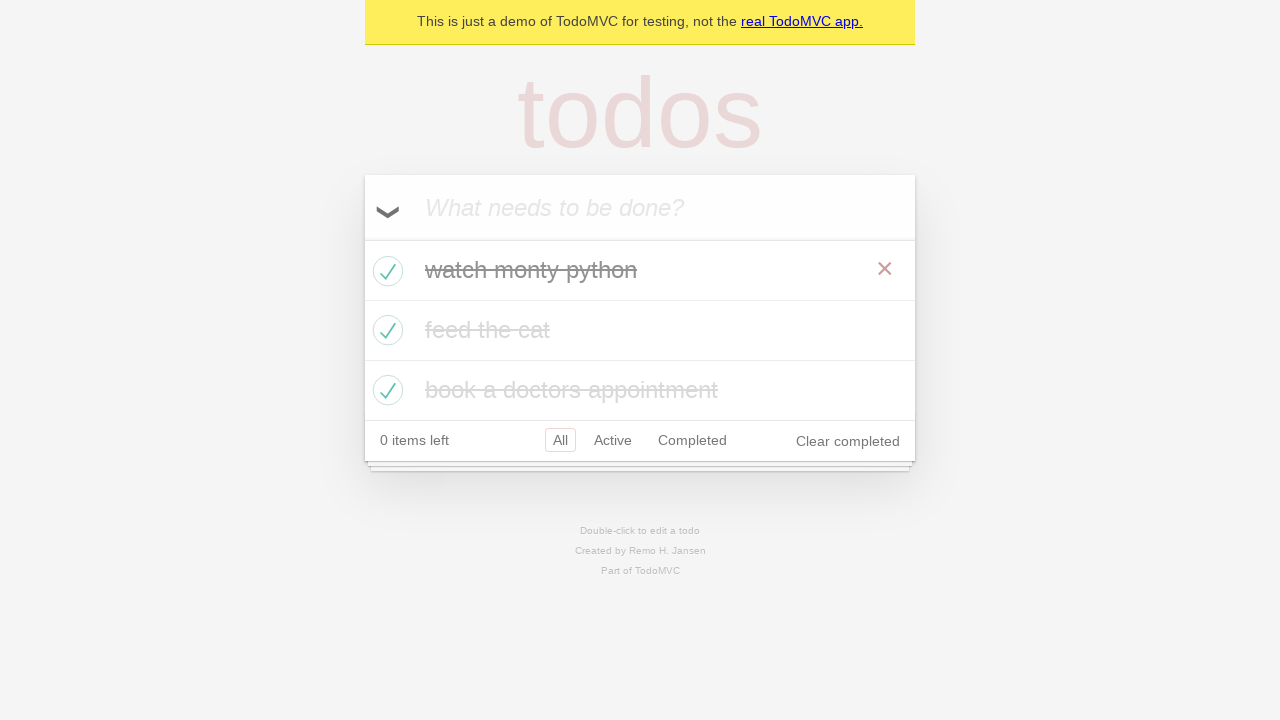

Verified all 3 todos are still marked as completed after toggling first item
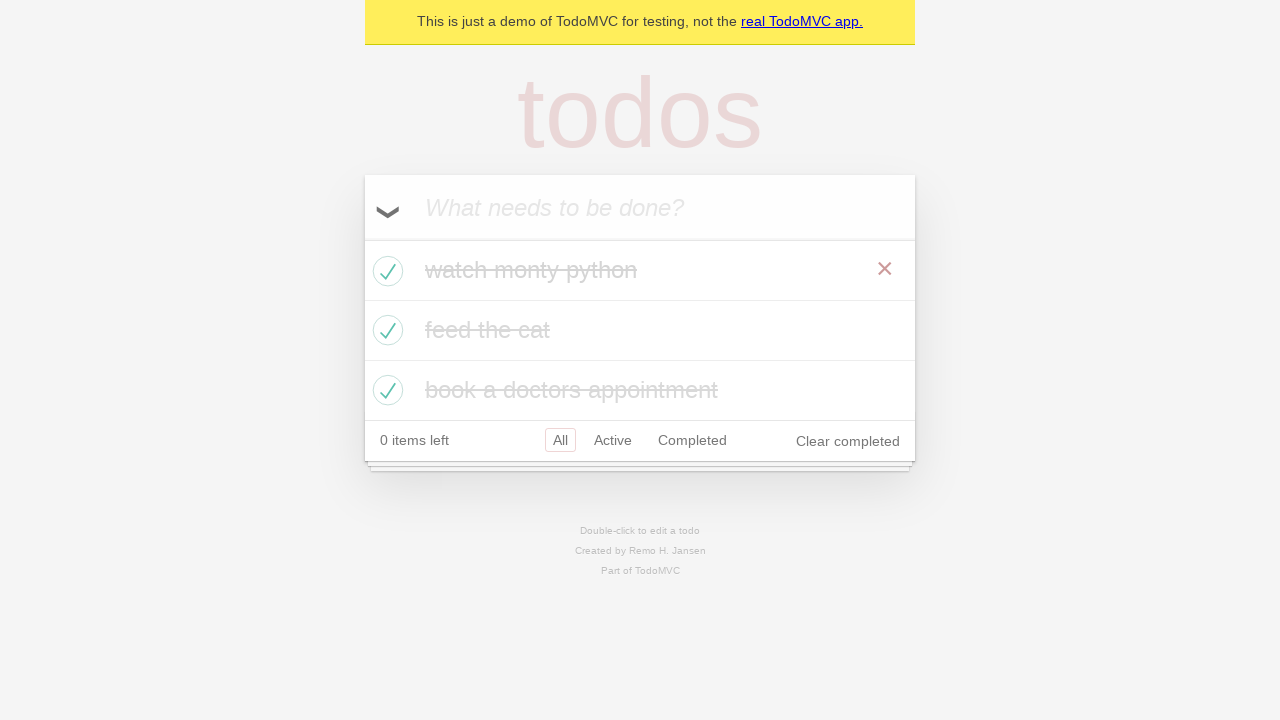

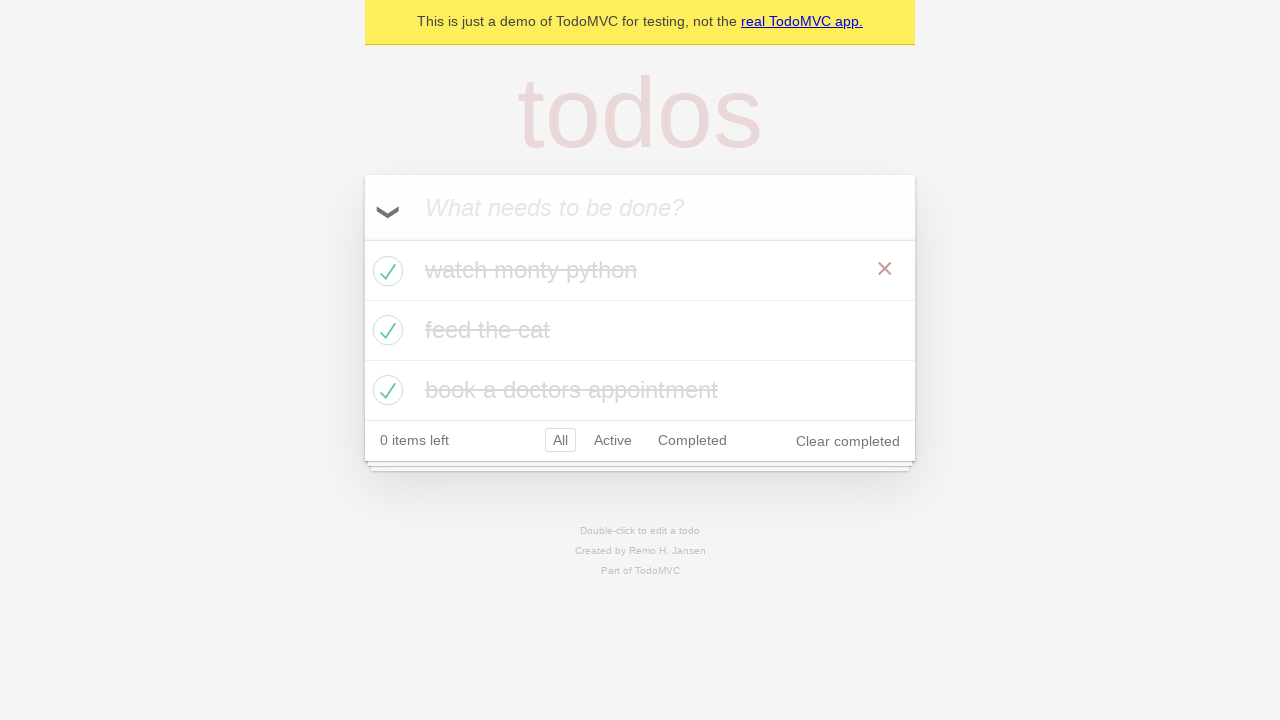